Tests the Add/Remove Elements functionality by clicking the Add Element button multiple times to create Delete buttons, verifying the correct number of buttons appear, then removing buttons and verifying at least one remains.

Starting URL: https://the-internet.herokuapp.com/add_remove_elements/

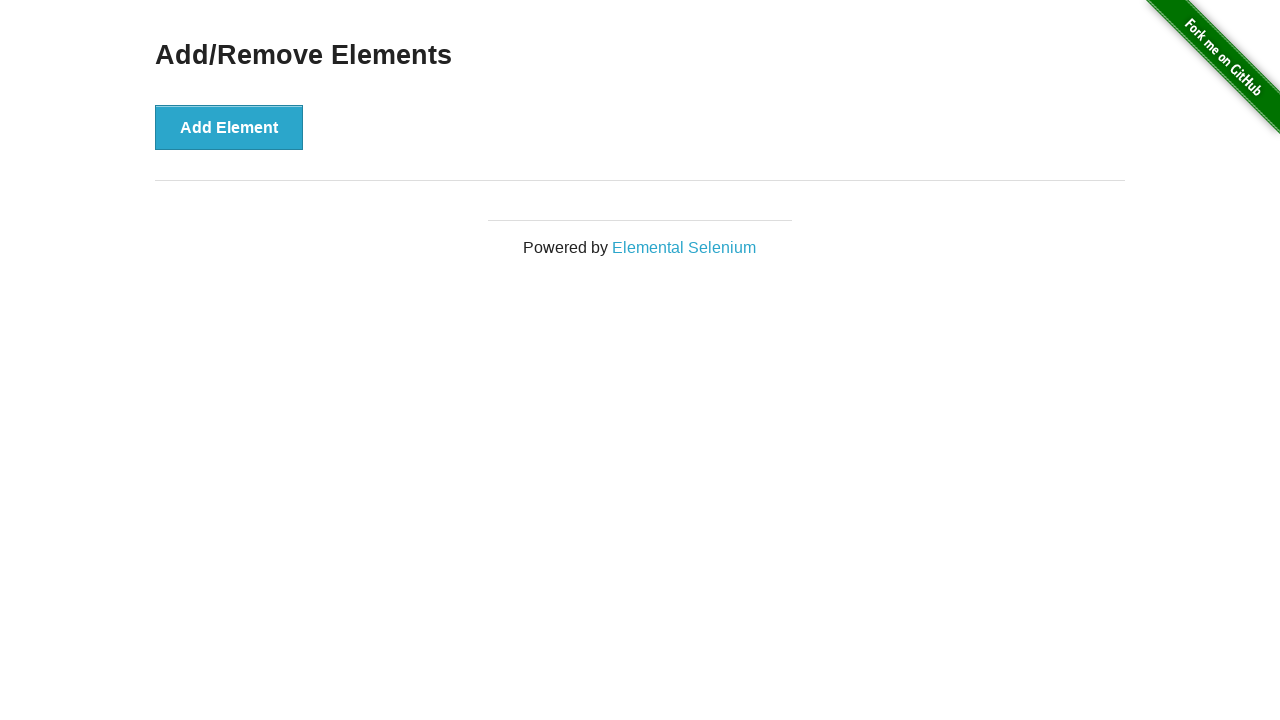

Clicked Add Element button to create first Delete button at (229, 127) on xpath=//button[@onclick='addElement()']
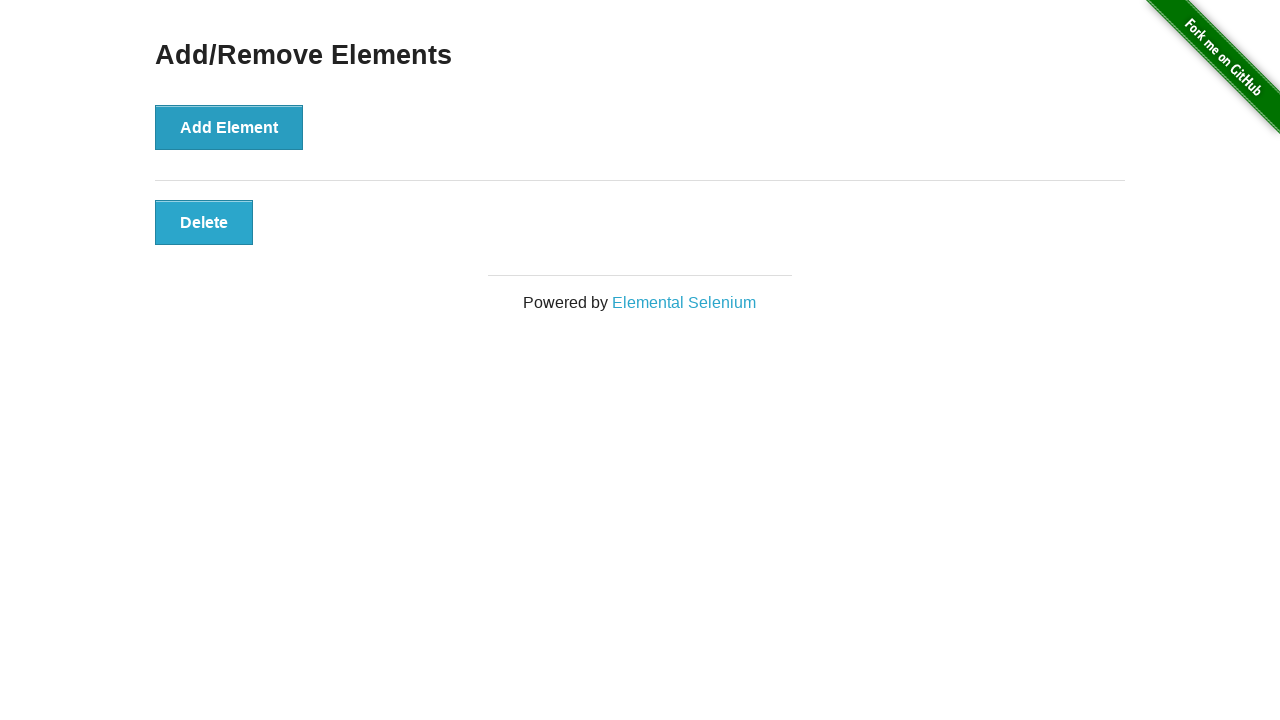

Verified first Delete button is visible
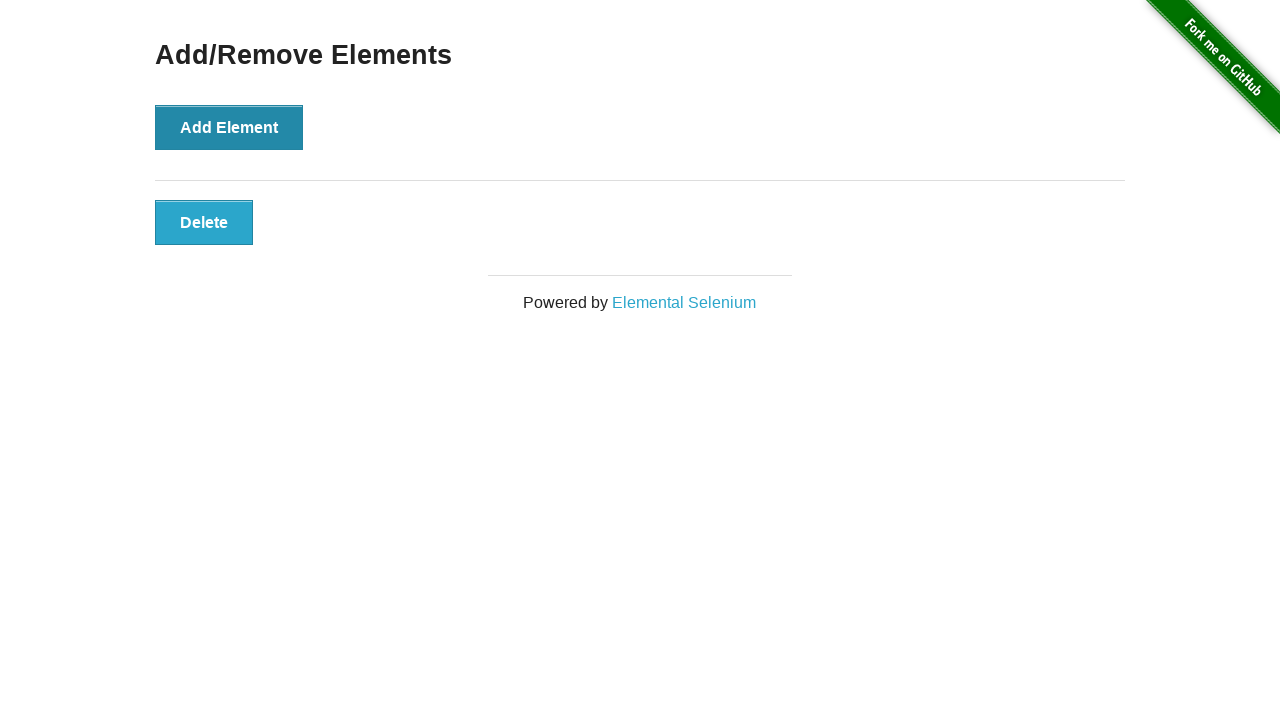

Clicked Add Element button to create Delete button 2 at (229, 127) on xpath=//button[@onclick='addElement()']
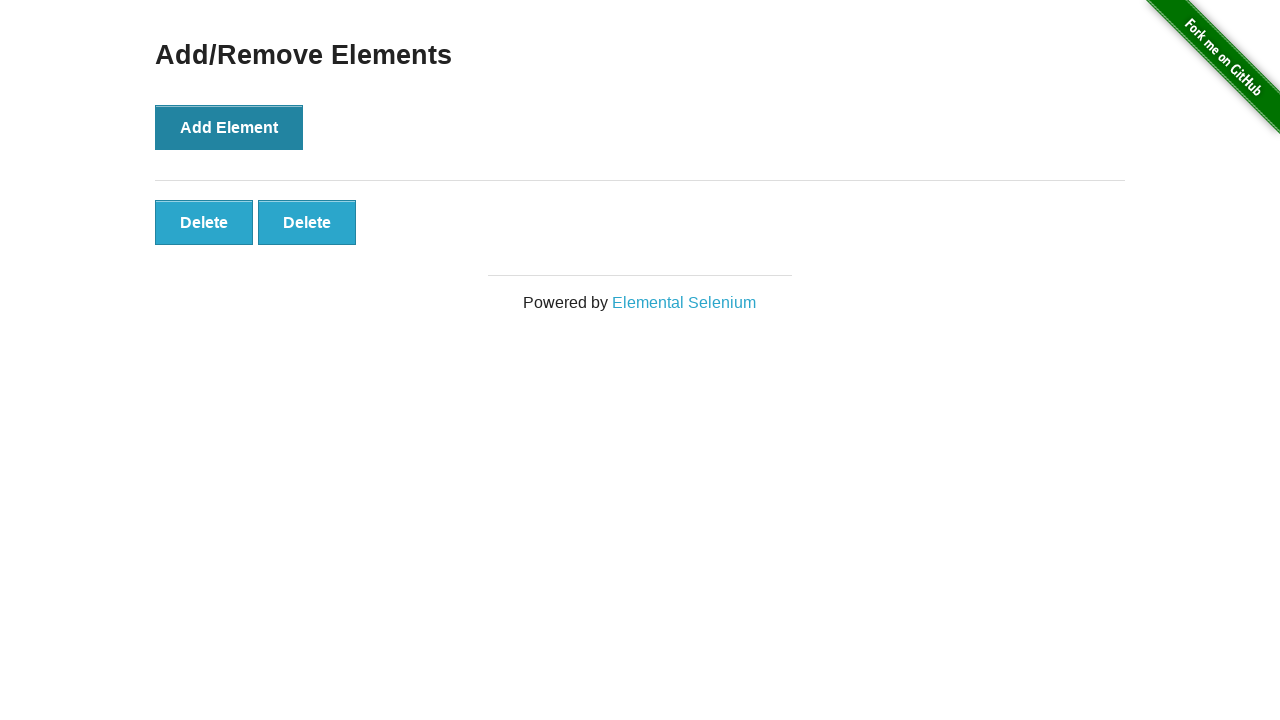

Clicked Add Element button to create Delete button 3 at (229, 127) on xpath=//button[@onclick='addElement()']
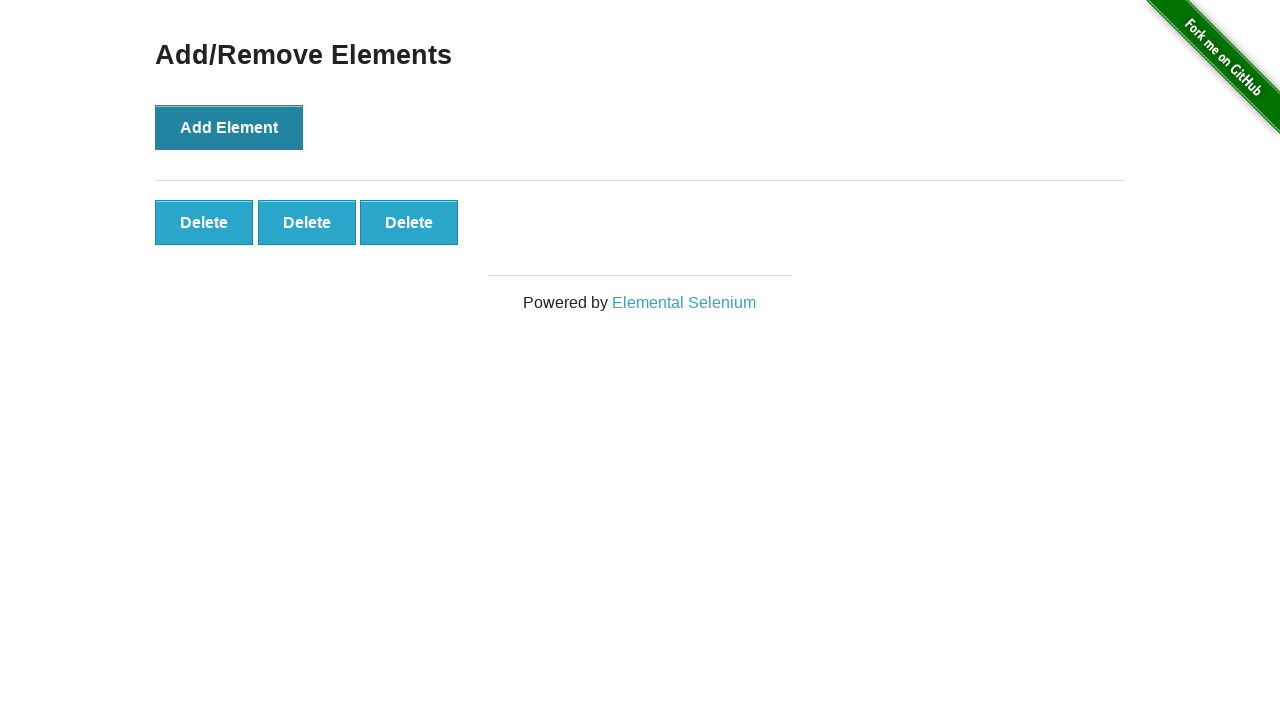

Clicked Add Element button to create Delete button 4 at (229, 127) on xpath=//button[@onclick='addElement()']
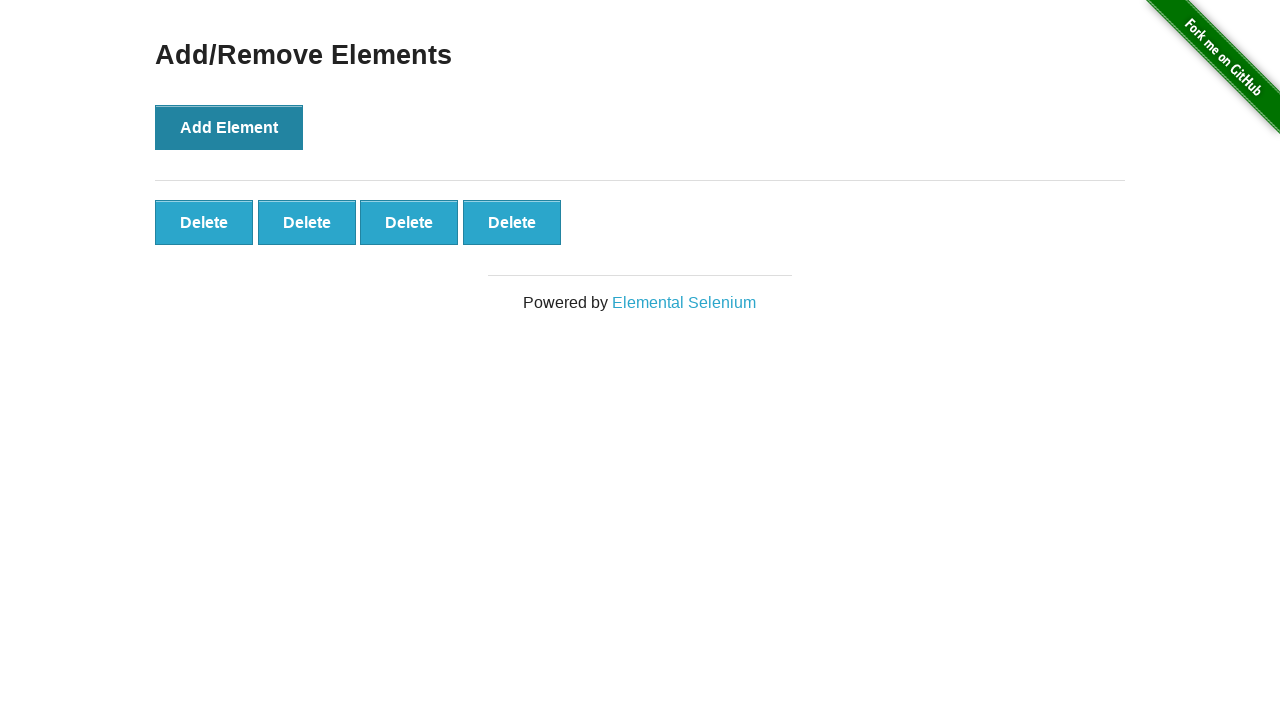

Verified 4 Delete buttons are present
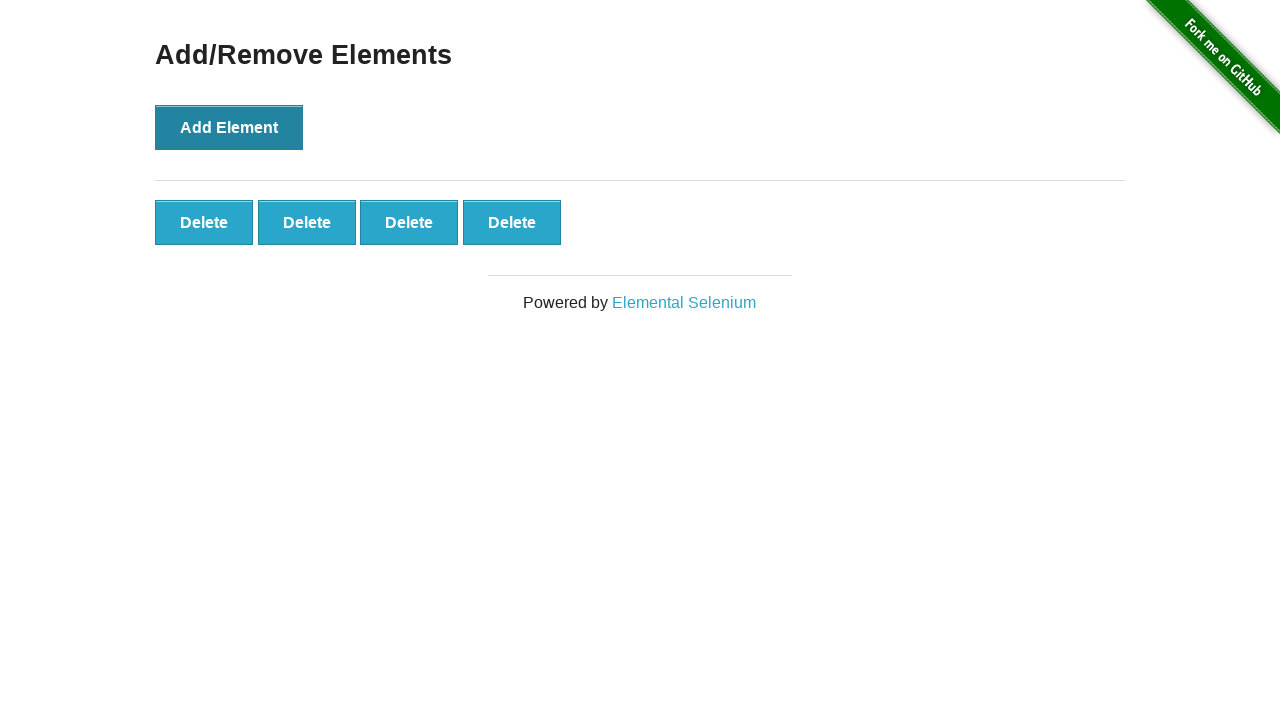

Clicked Delete button 1 to remove element at (204, 222) on xpath=//button[@onclick='deleteElement()'] >> nth=0
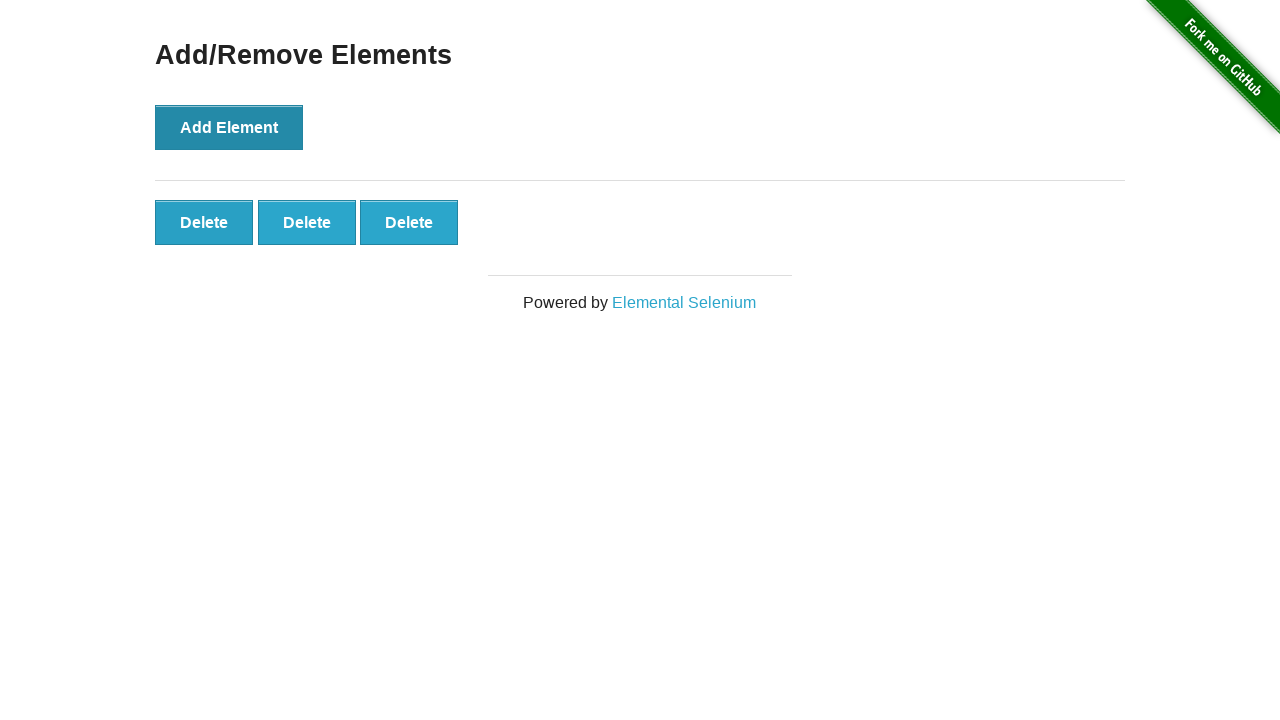

Clicked Delete button 2 to remove element at (204, 222) on xpath=//button[@onclick='deleteElement()'] >> nth=0
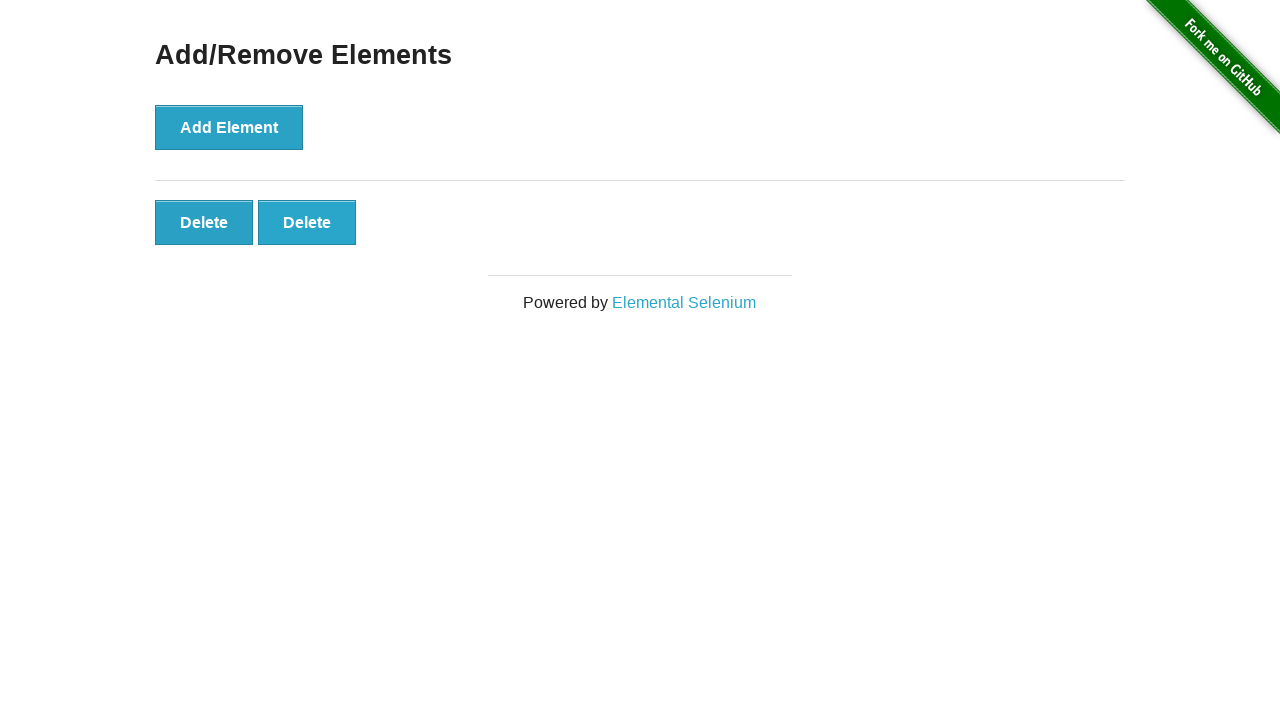

Clicked Delete button 3 to remove element at (204, 222) on xpath=//button[@onclick='deleteElement()'] >> nth=0
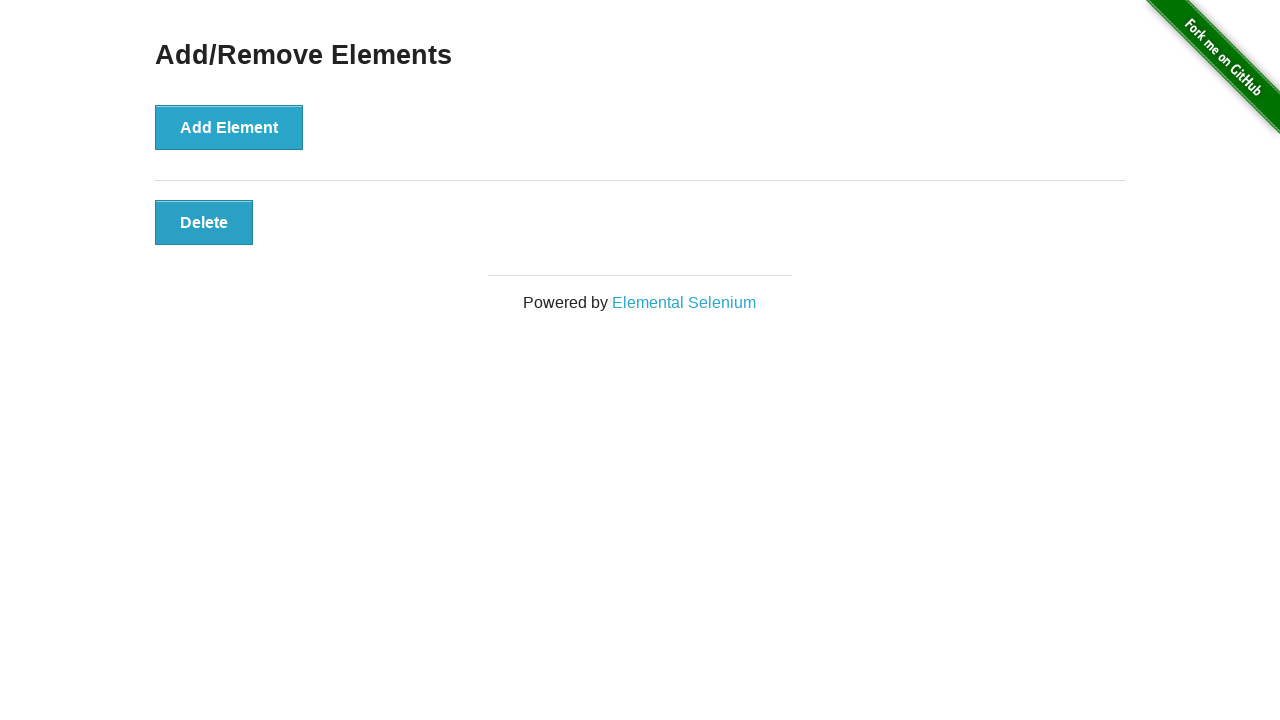

Verified at least one Delete button remains
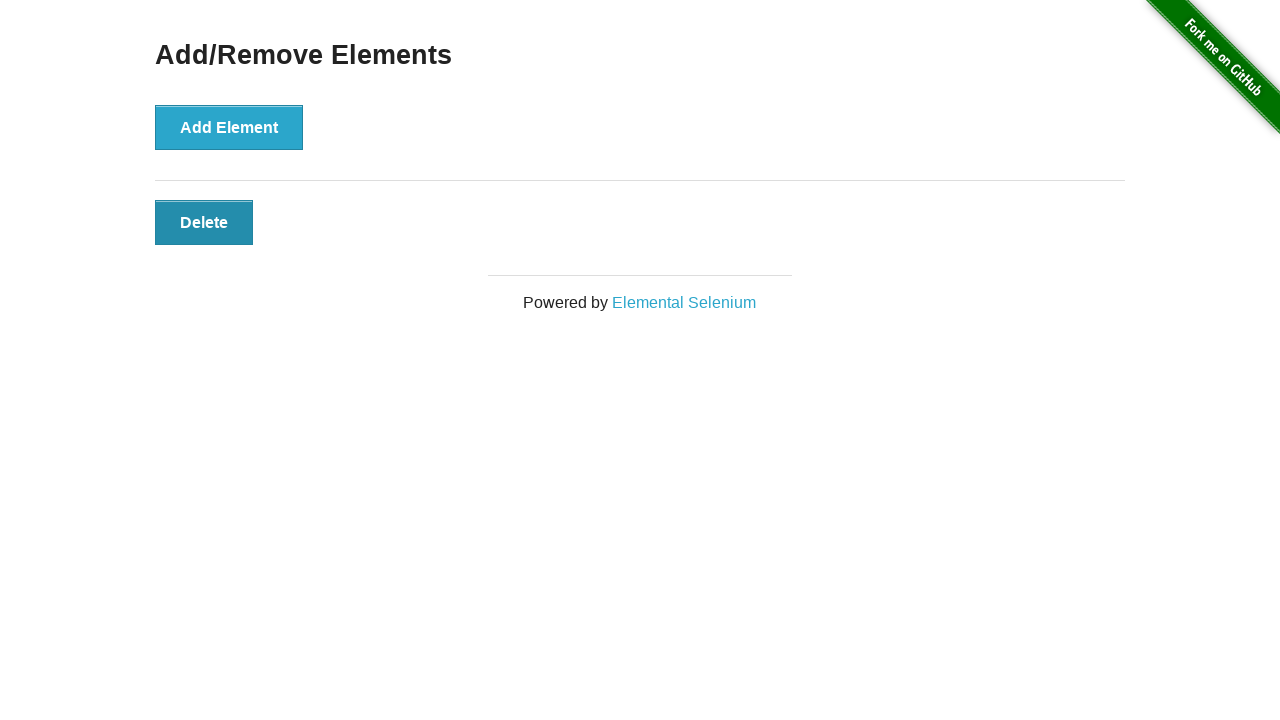

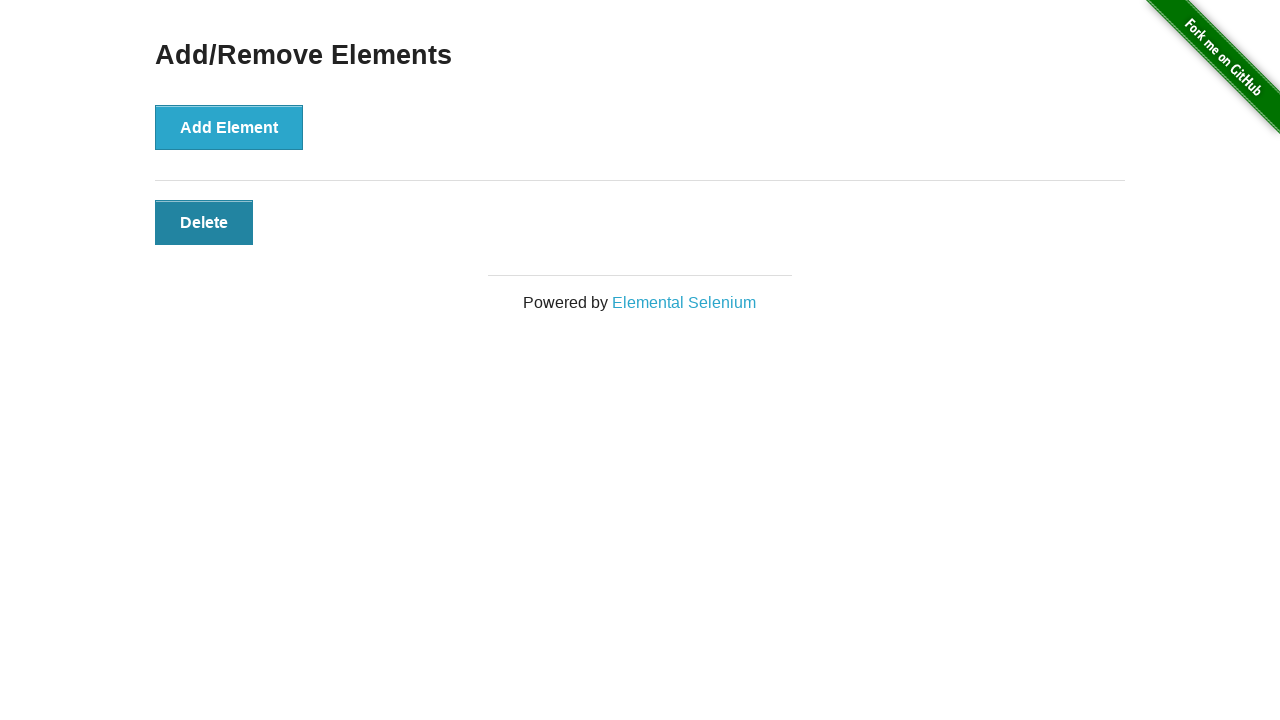